Tests conditional form interaction based on visibility of dropdown or textbox elements

Starting URL: https://commitquality.com

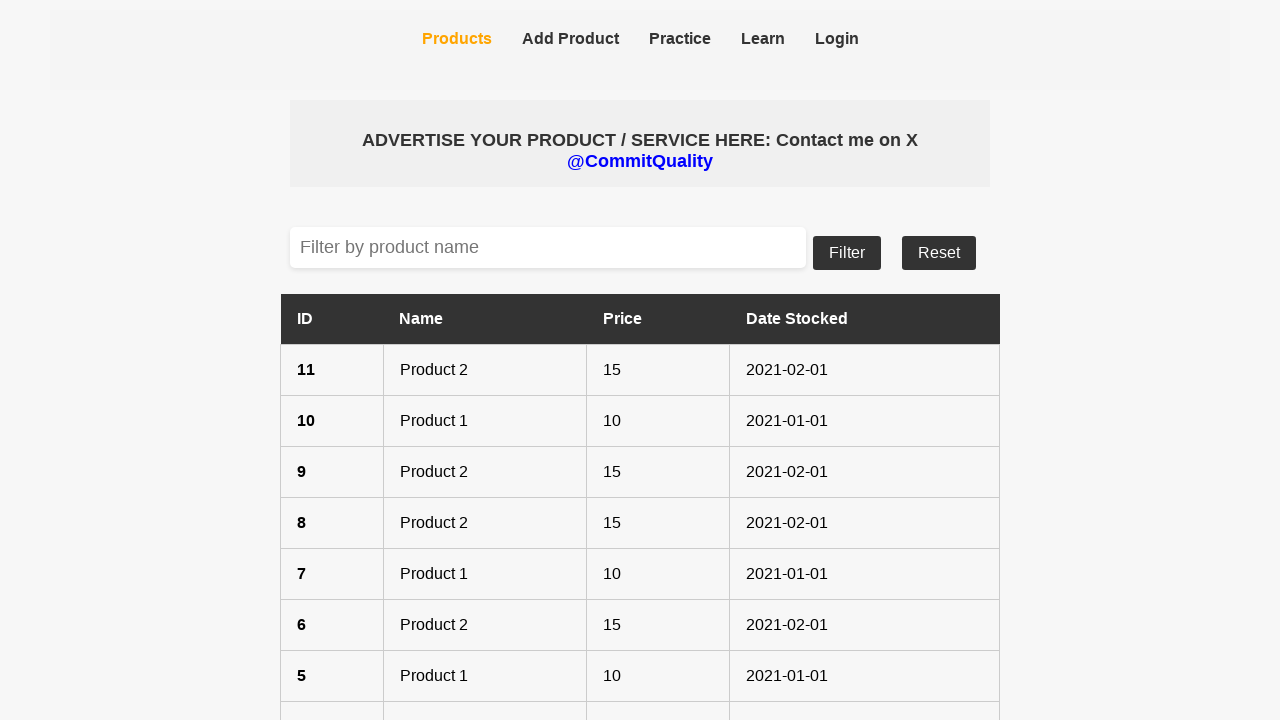

Navigated to https://commitquality.com
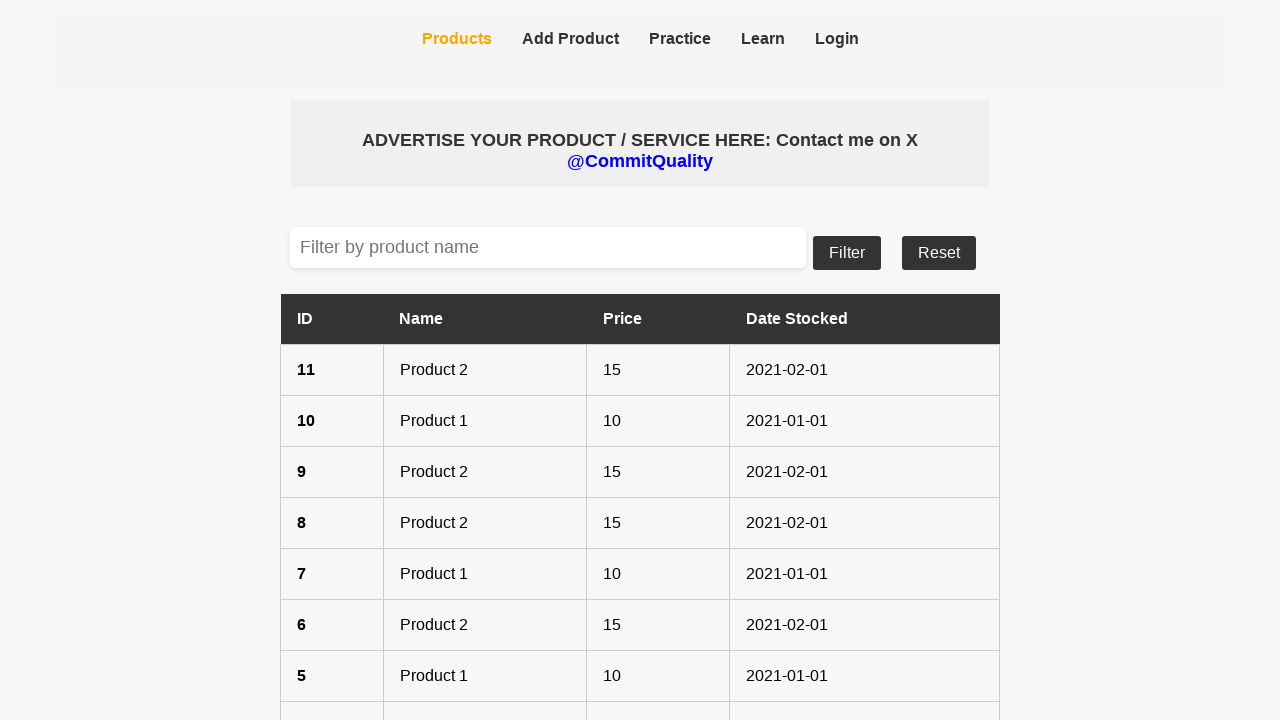

Located fake dropdown element
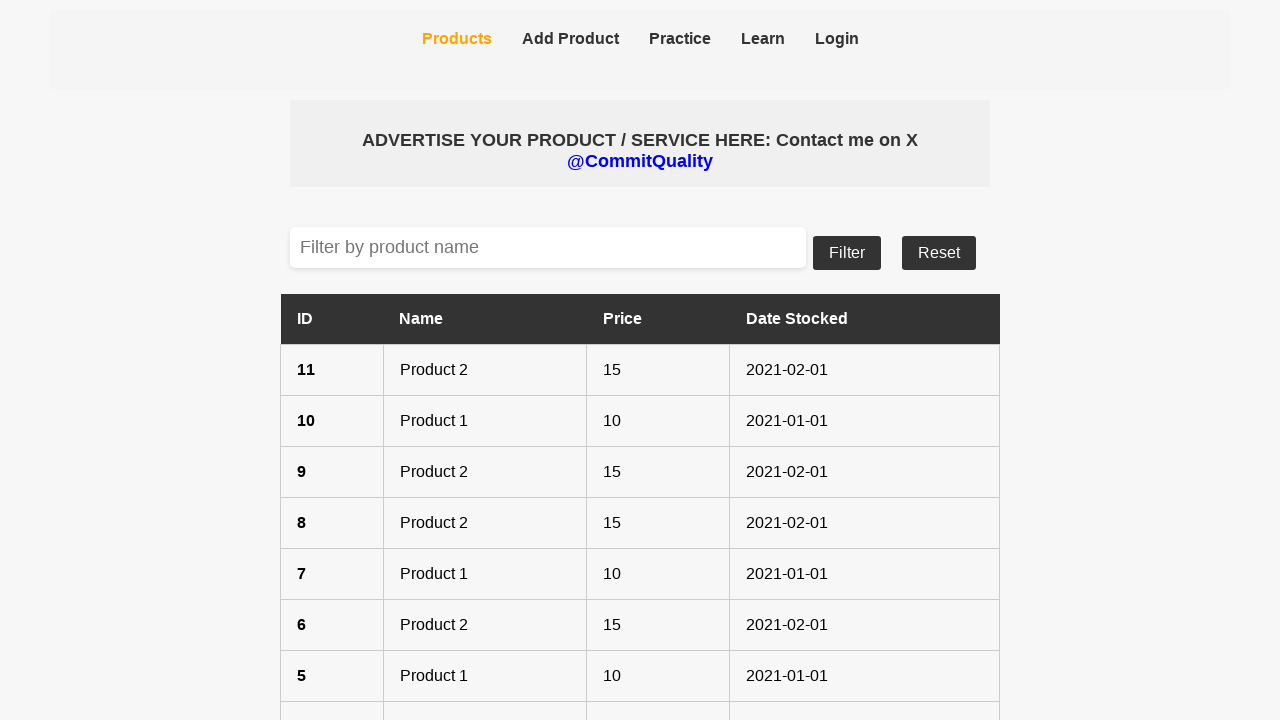

Located filter textbox element
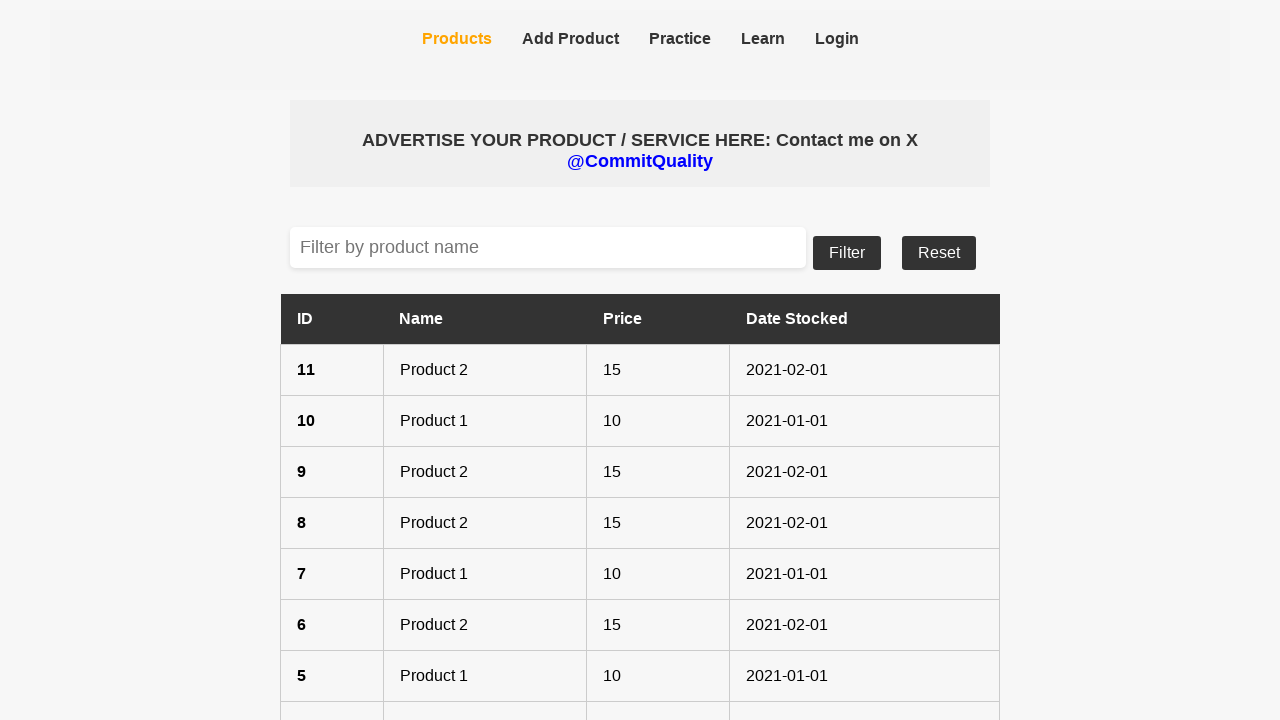

Filter textbox is visible
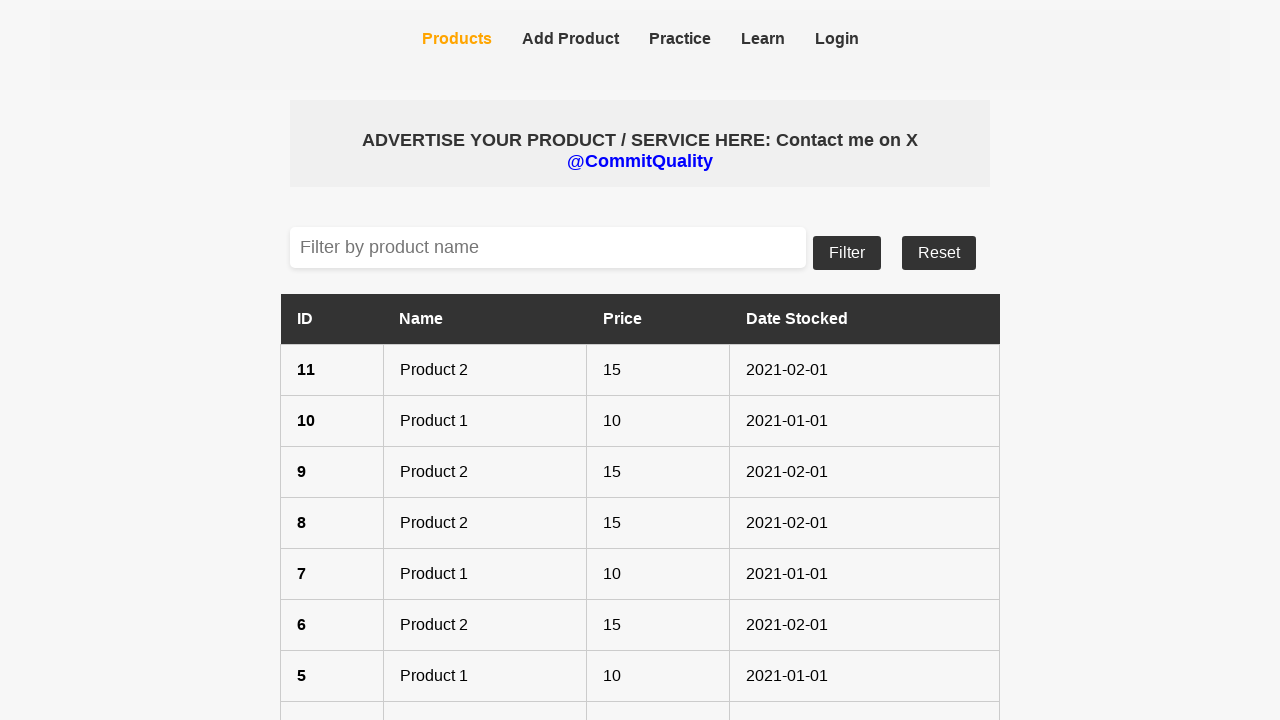

Filled filter textbox with 'test' on .filter-textbox
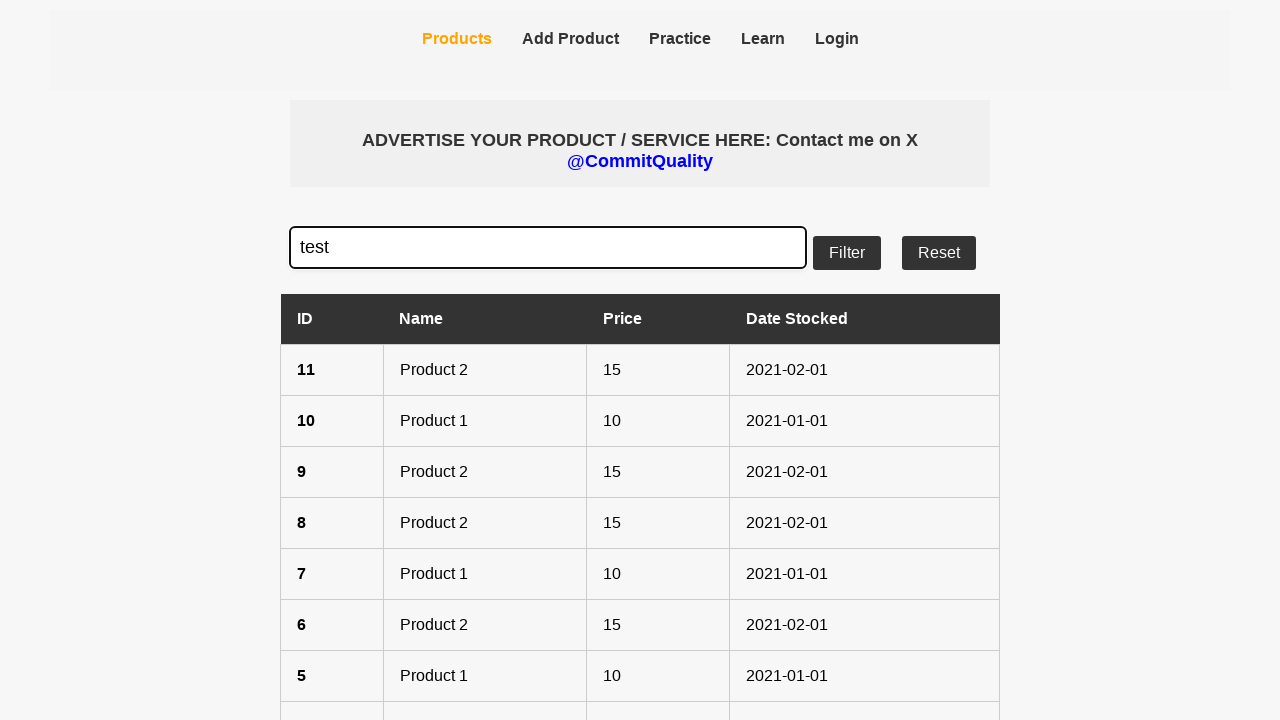

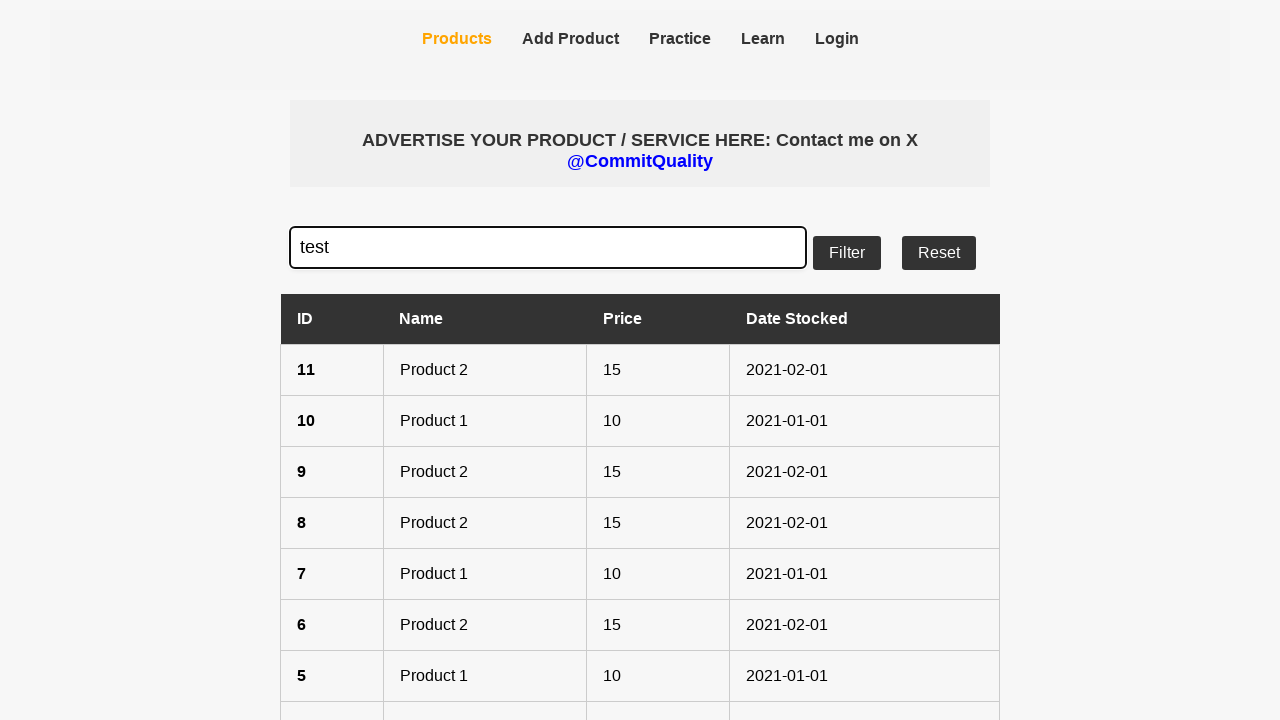